Navigates to NSE India's live equity market page for NIFTY 50 and clicks on a link element within the equity stock section

Starting URL: https://www.nseindia.com/market-data/live-equity-market?symbol=NIFTY%2050

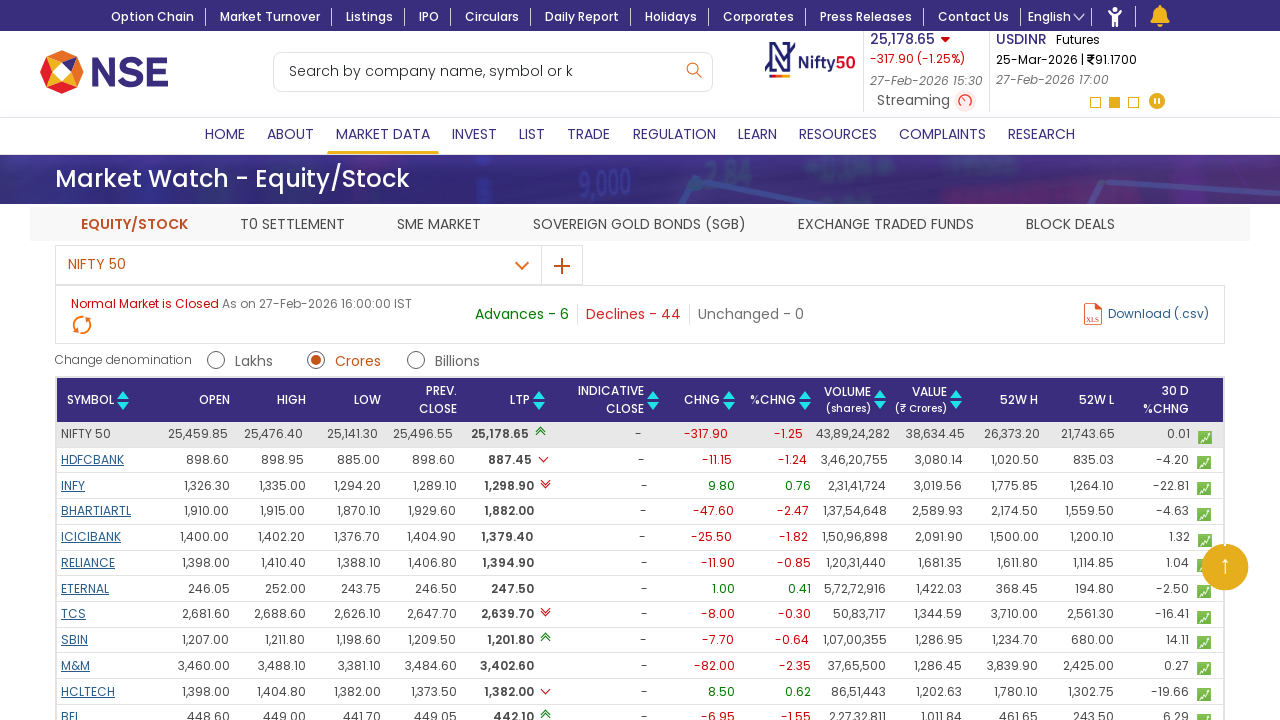

Navigated to NSE India's live equity market page for NIFTY 50
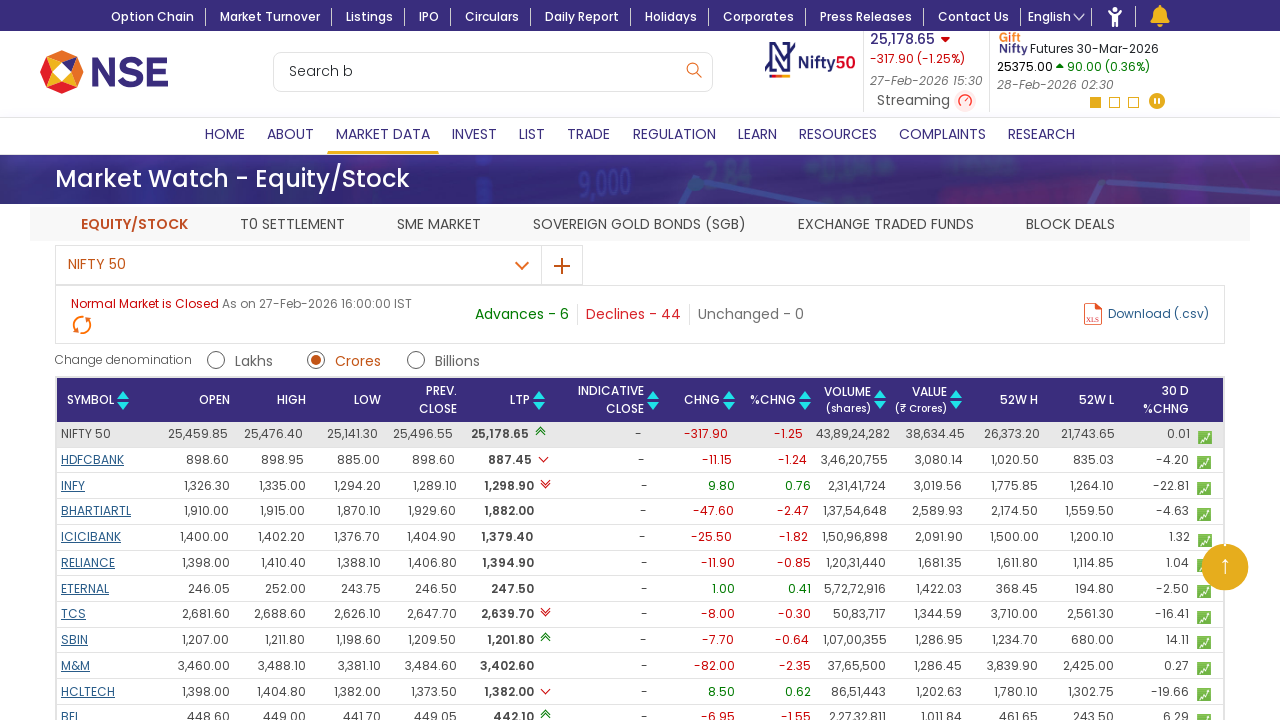

Clicked on link element within the equity stock section at (1146, 314) on xpath=//*[@id="equity-stock"]/div[2]/div/div[3]/div/ul/li/a
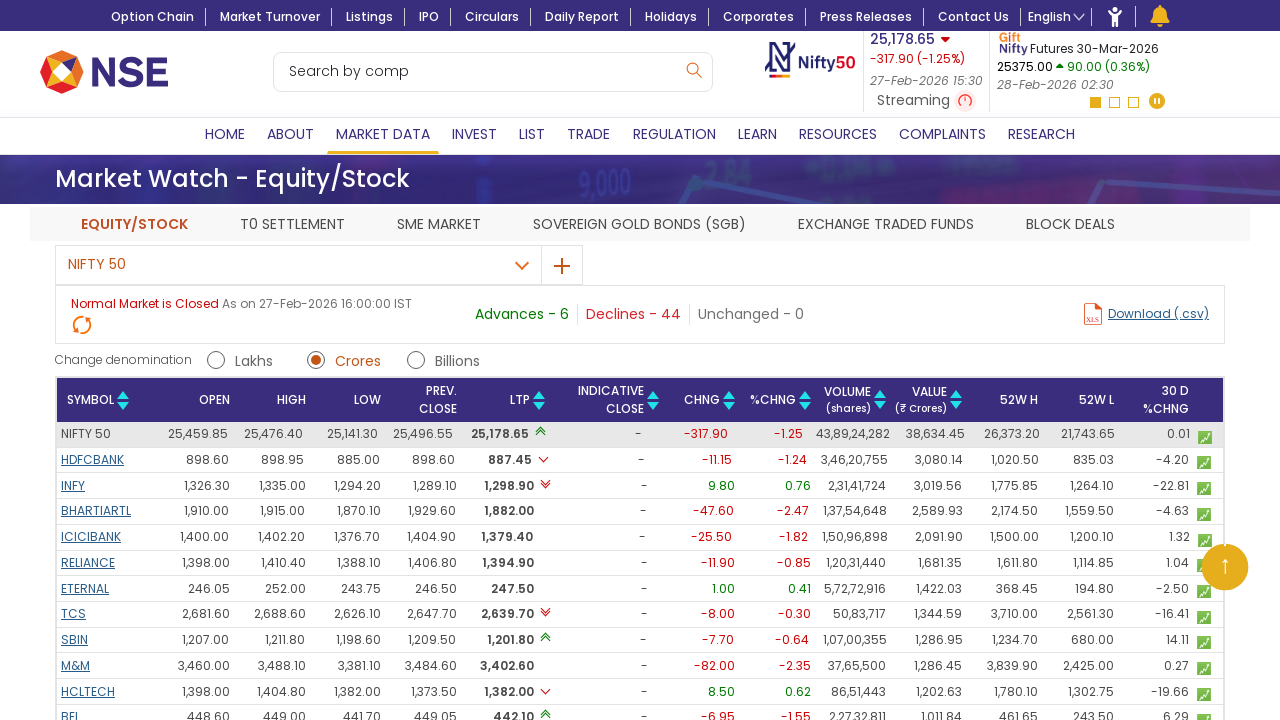

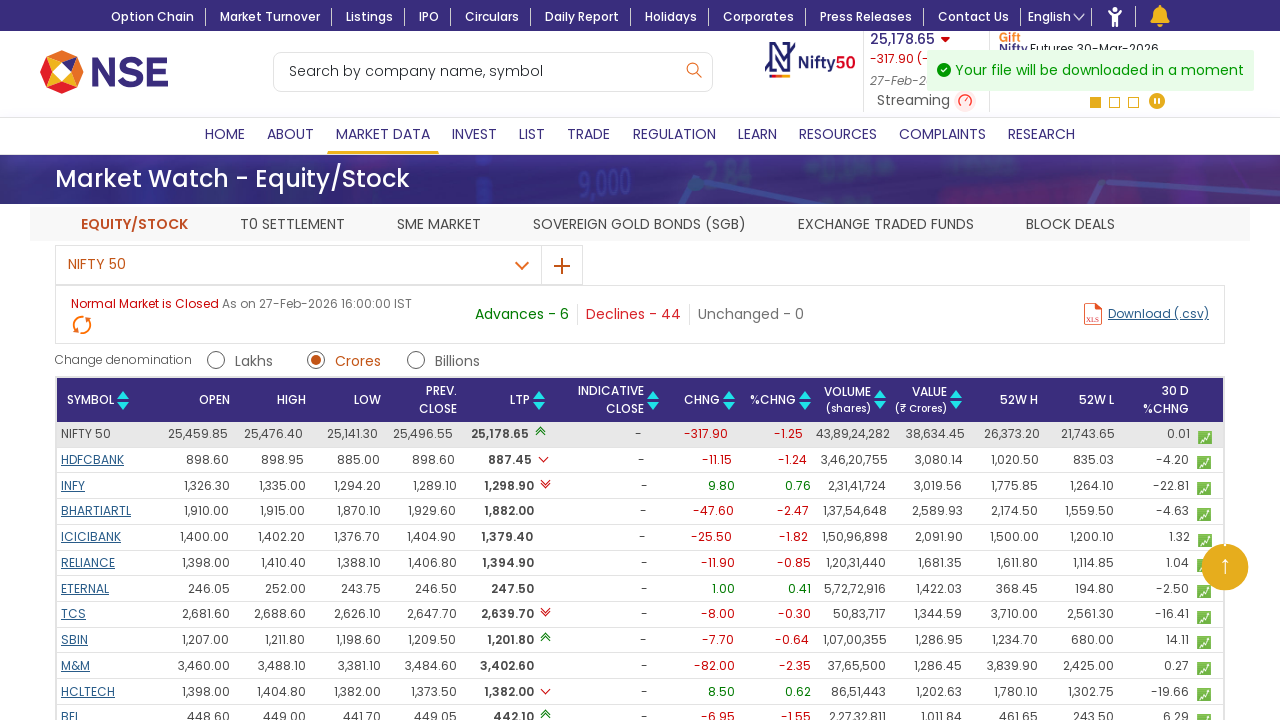